Tests the forgot password functionality by clicking on the reset password link and verifying the reset password page loads correctly

Starting URL: https://opensource-demo.orangehrmlive.com/

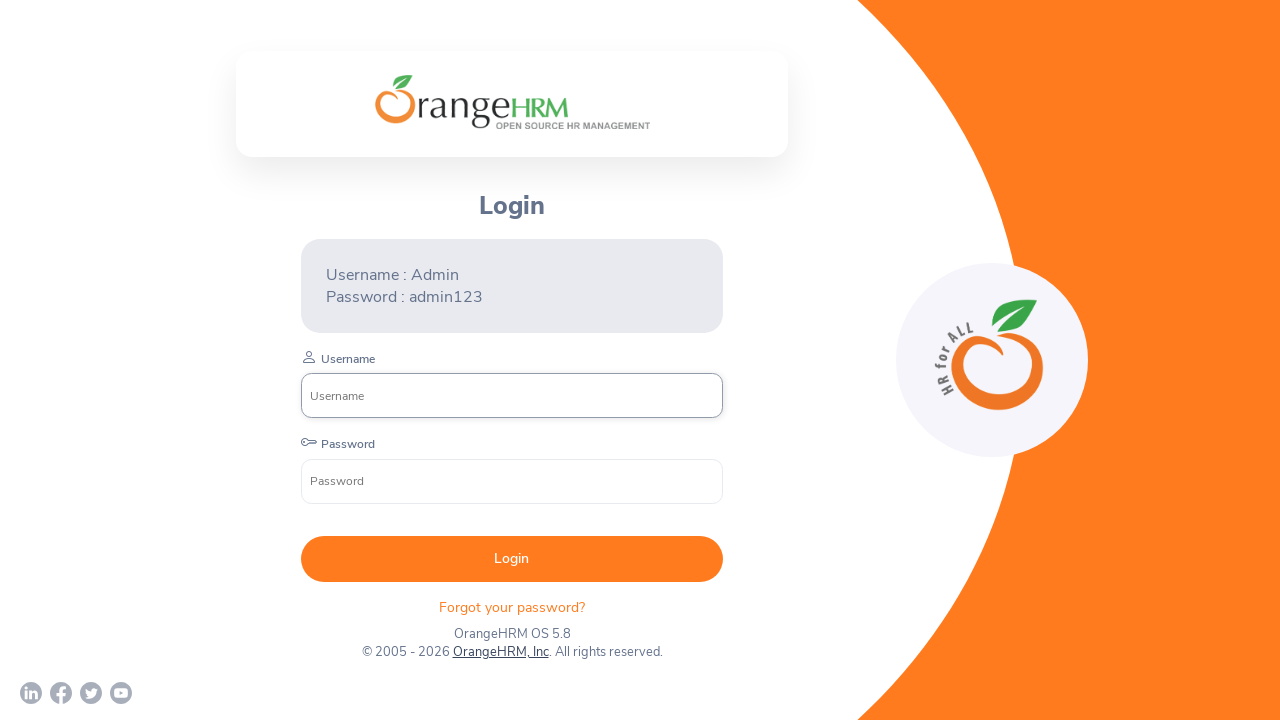

Clicked on 'Forgot your password?' link at (512, 607) on xpath=//p[@class='oxd-text oxd-text--p orangehrm-login-forgot-header']
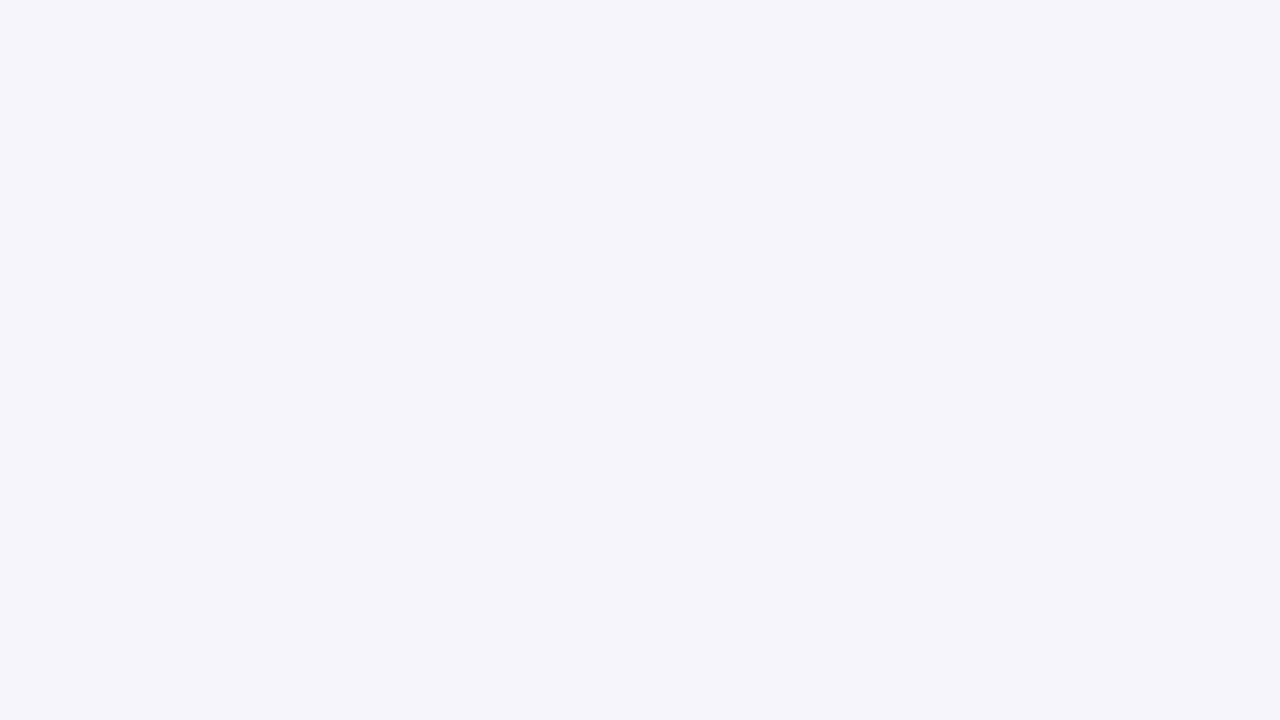

Reset Password page loaded successfully
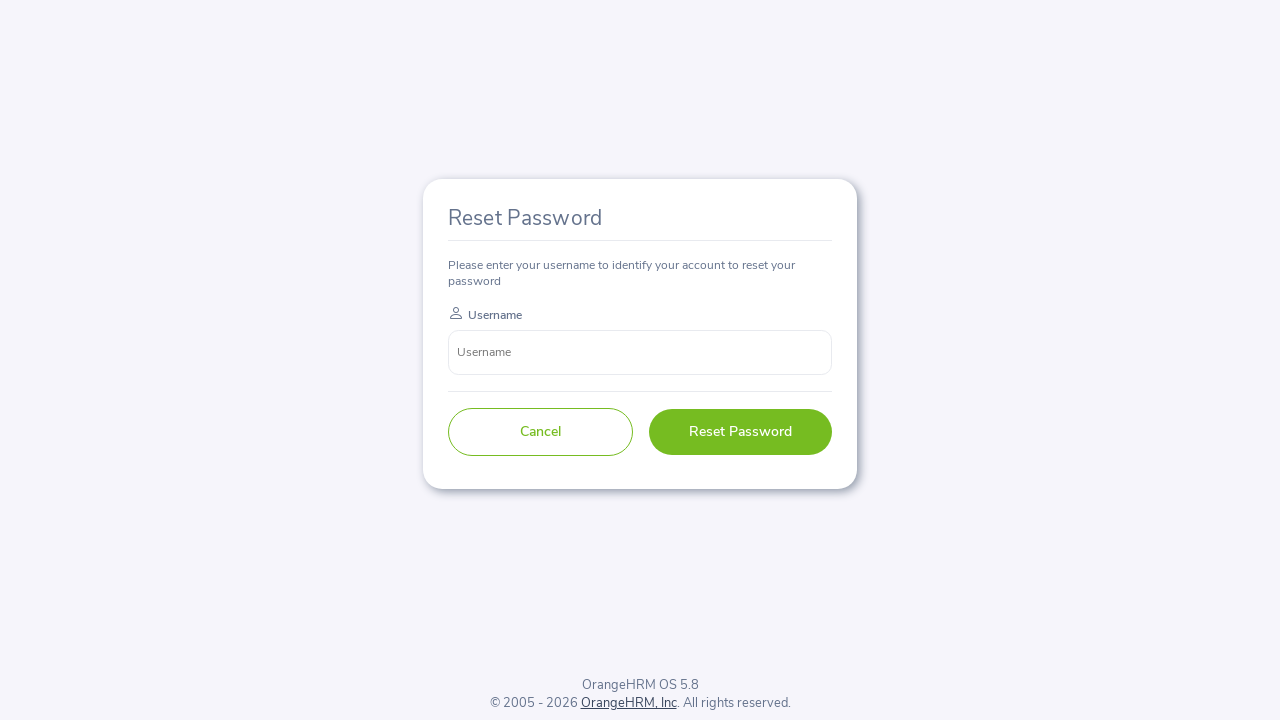

Verified 'Reset Password' heading is displayed on the page
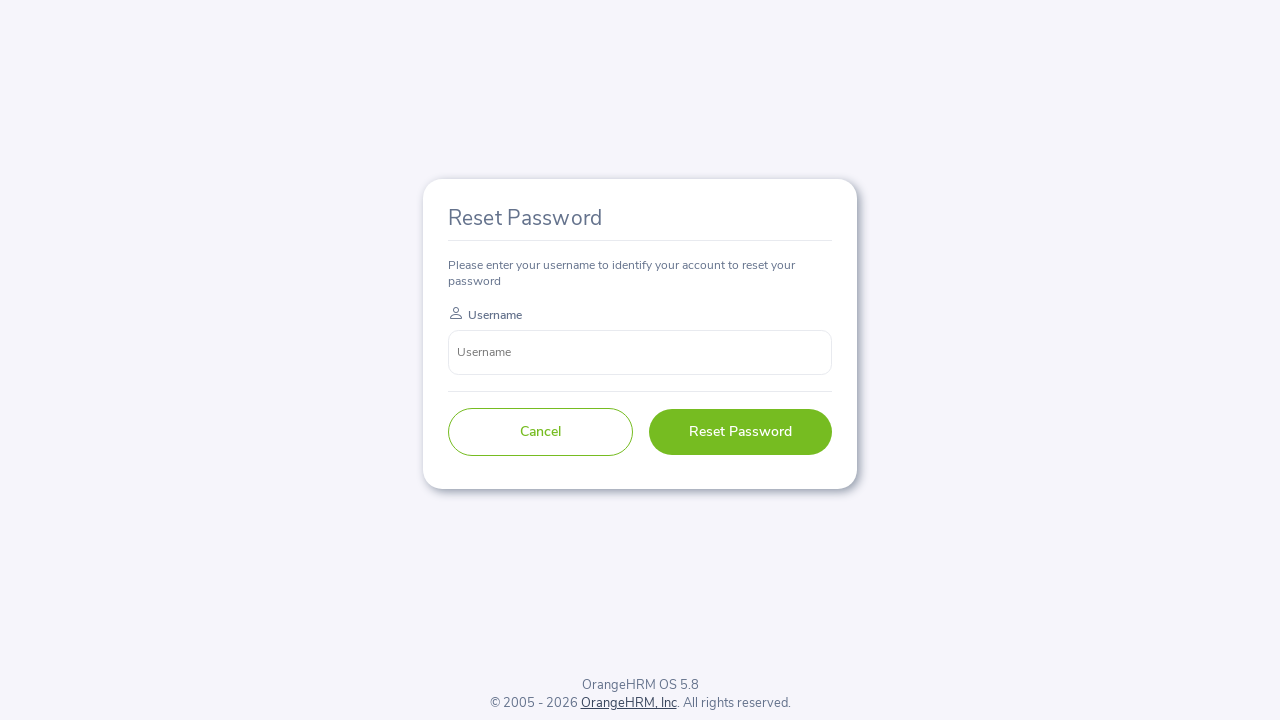

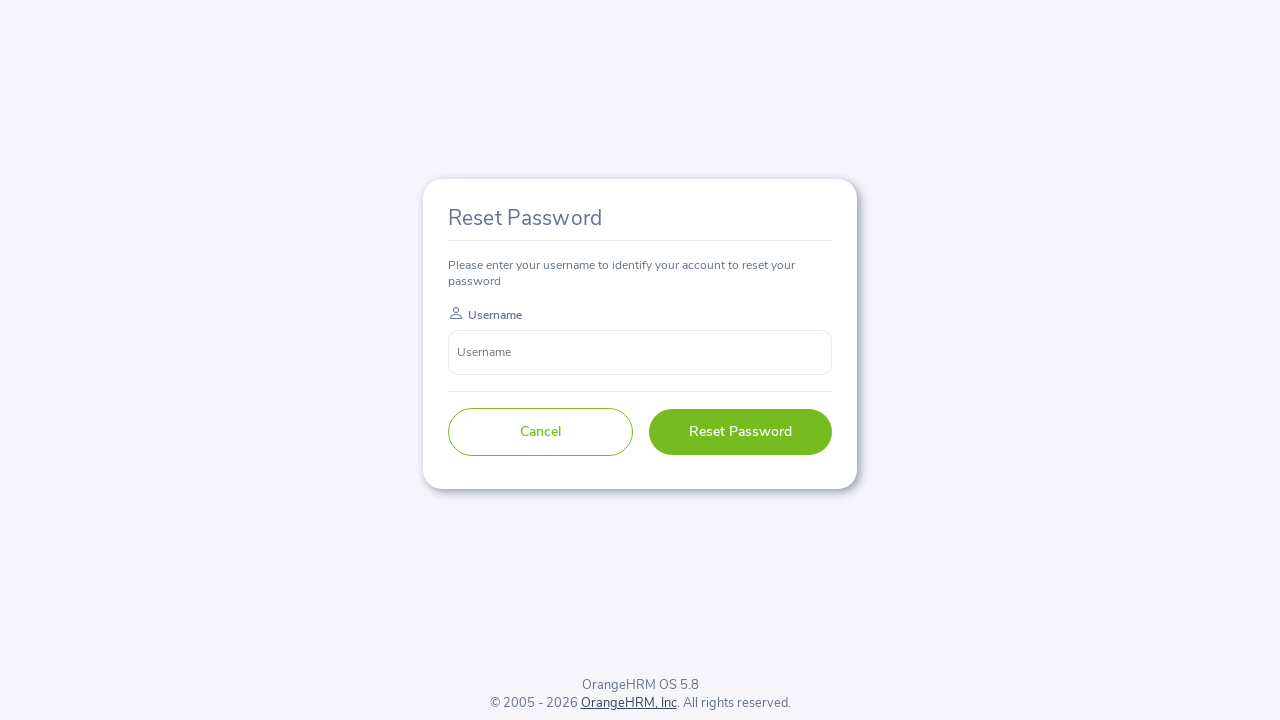